Navigates to Hepsiburada homepage to verify the page loads successfully

Starting URL: https://www.hepsiburada.com/

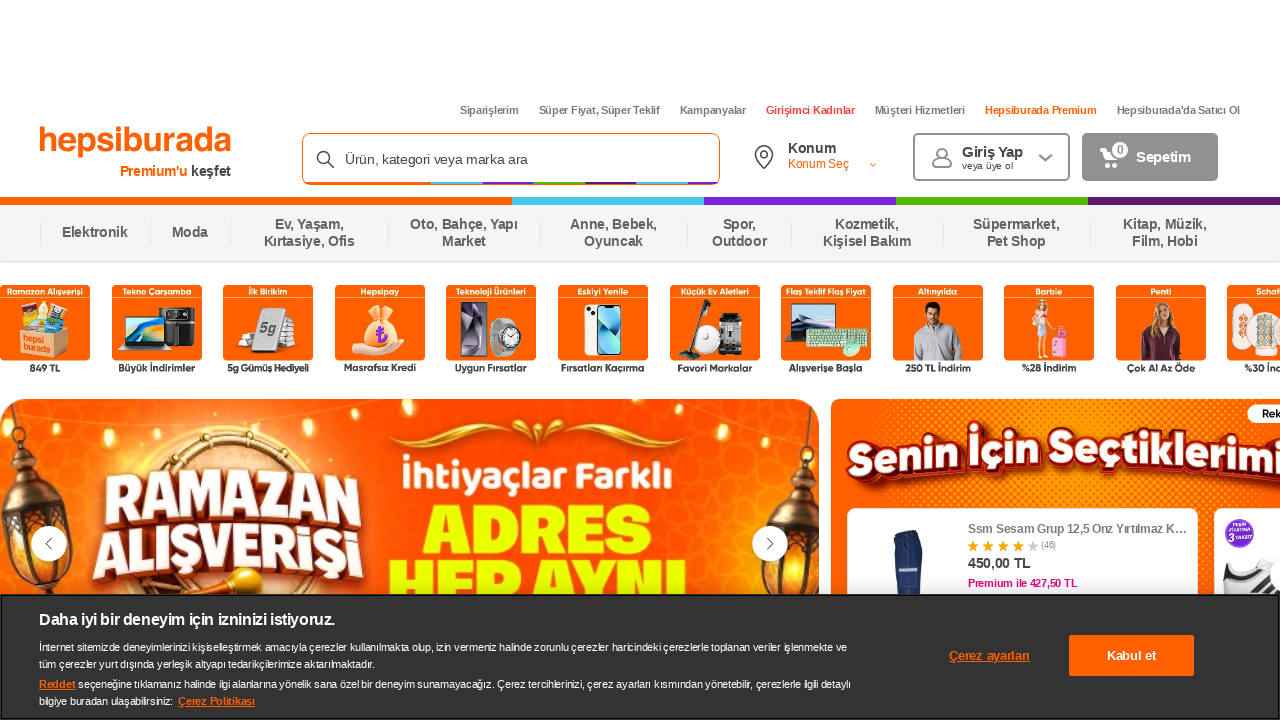

Waited for page to reach networkidle state
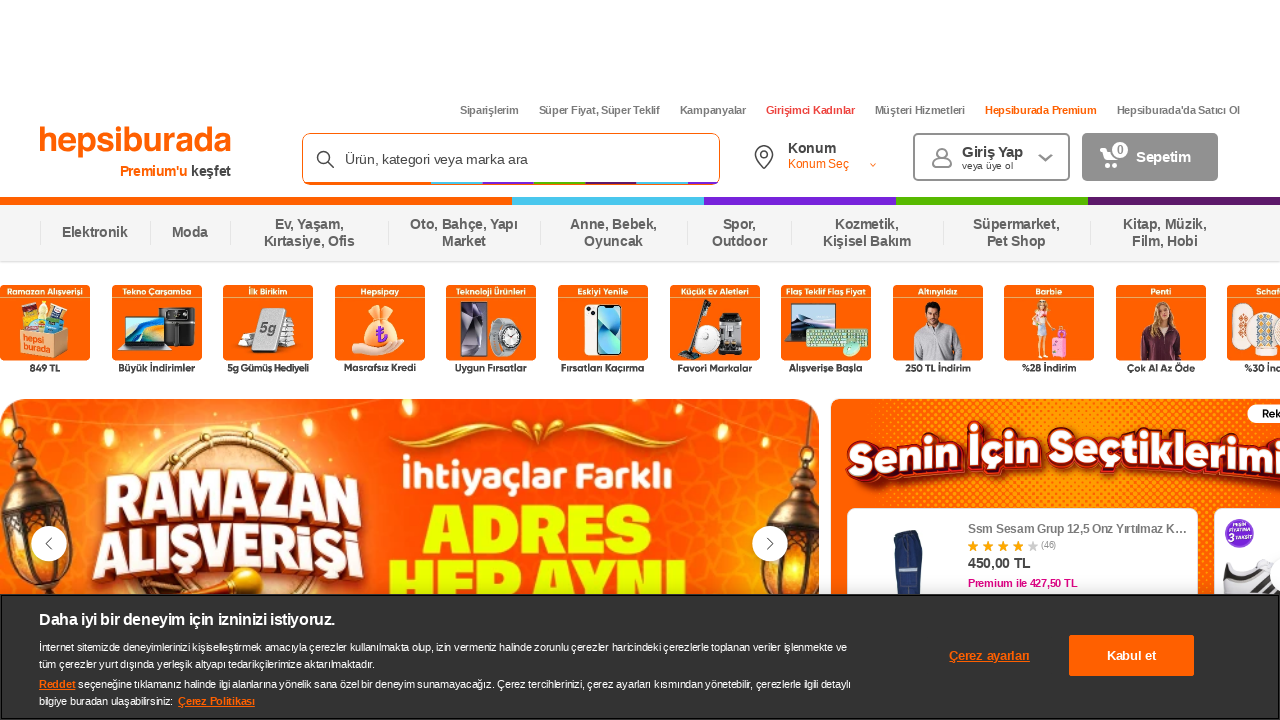

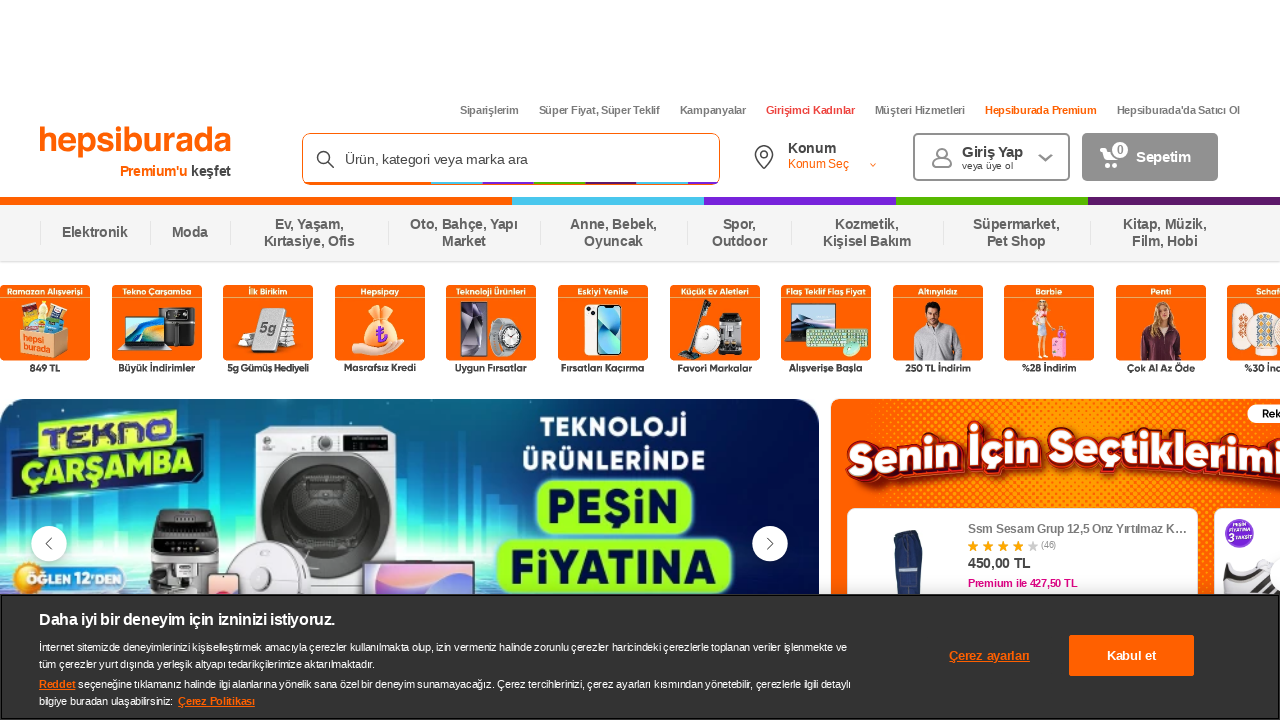